Navigates to the Selenium website and scrolls to the News section heading using JavaScript scroll into view functionality.

Starting URL: https://www.selenium.dev/

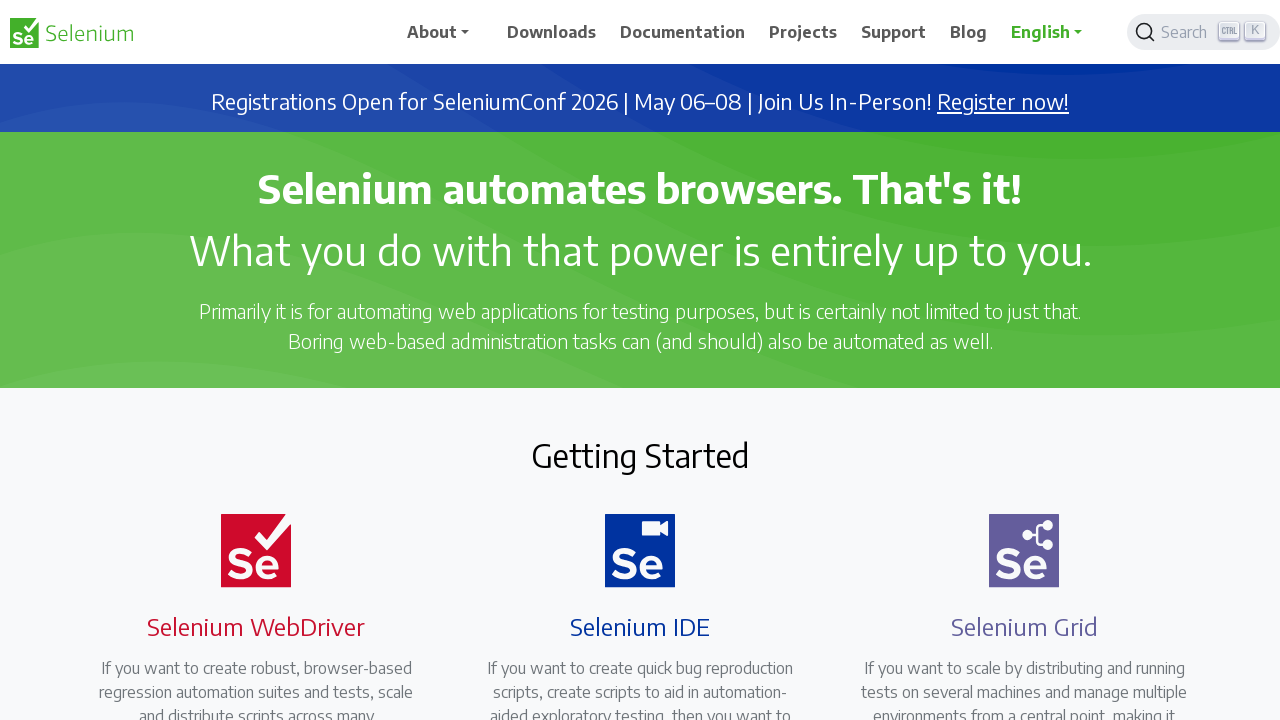

Located News heading element
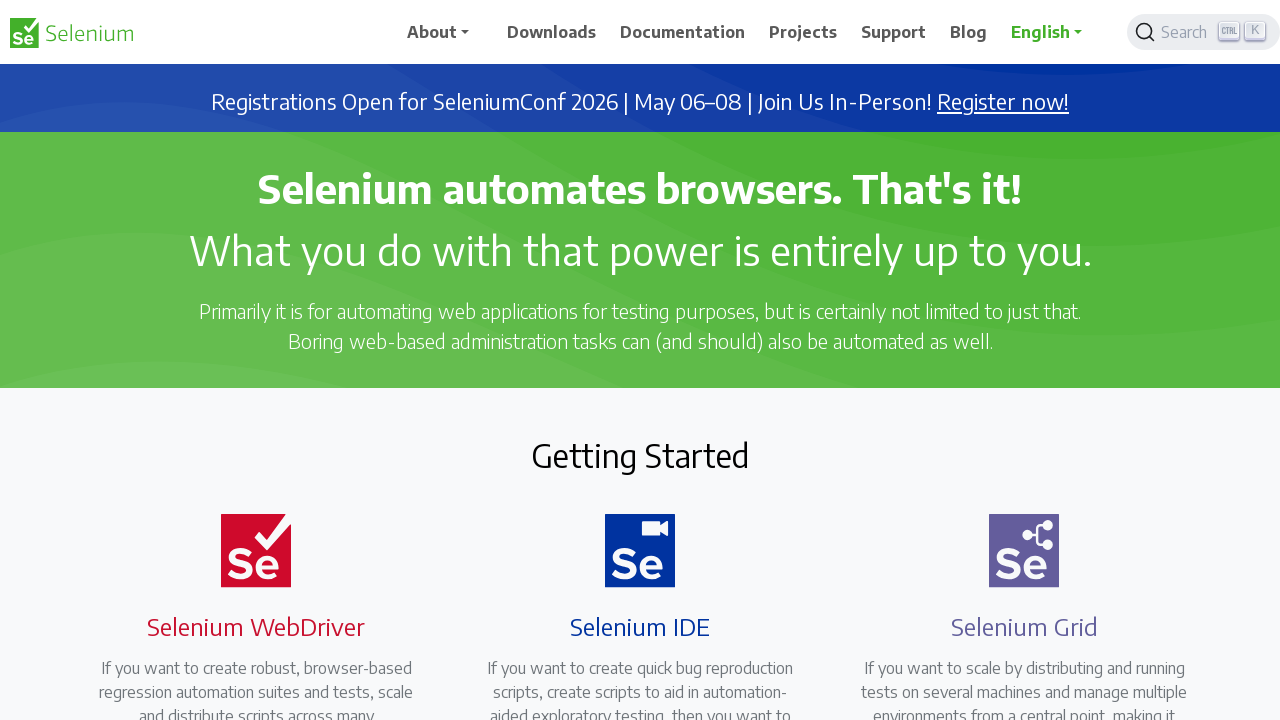

Scrolled News heading element into view
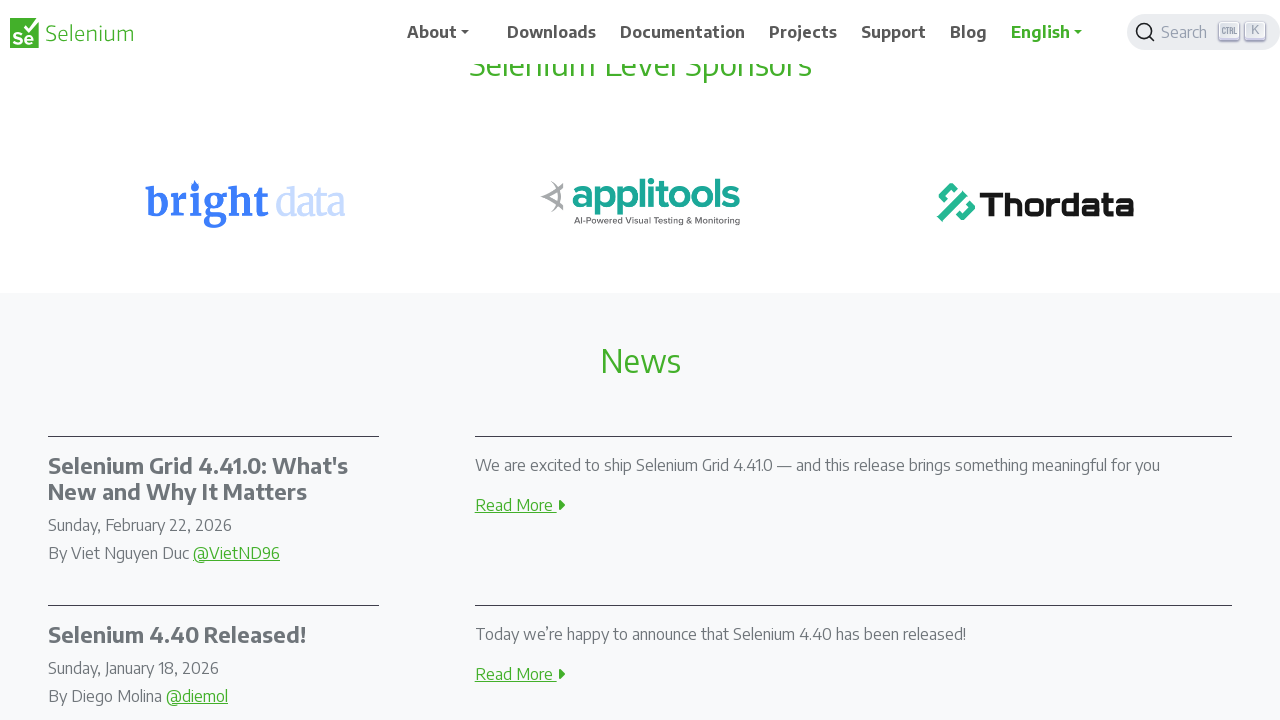

News heading element is now visible
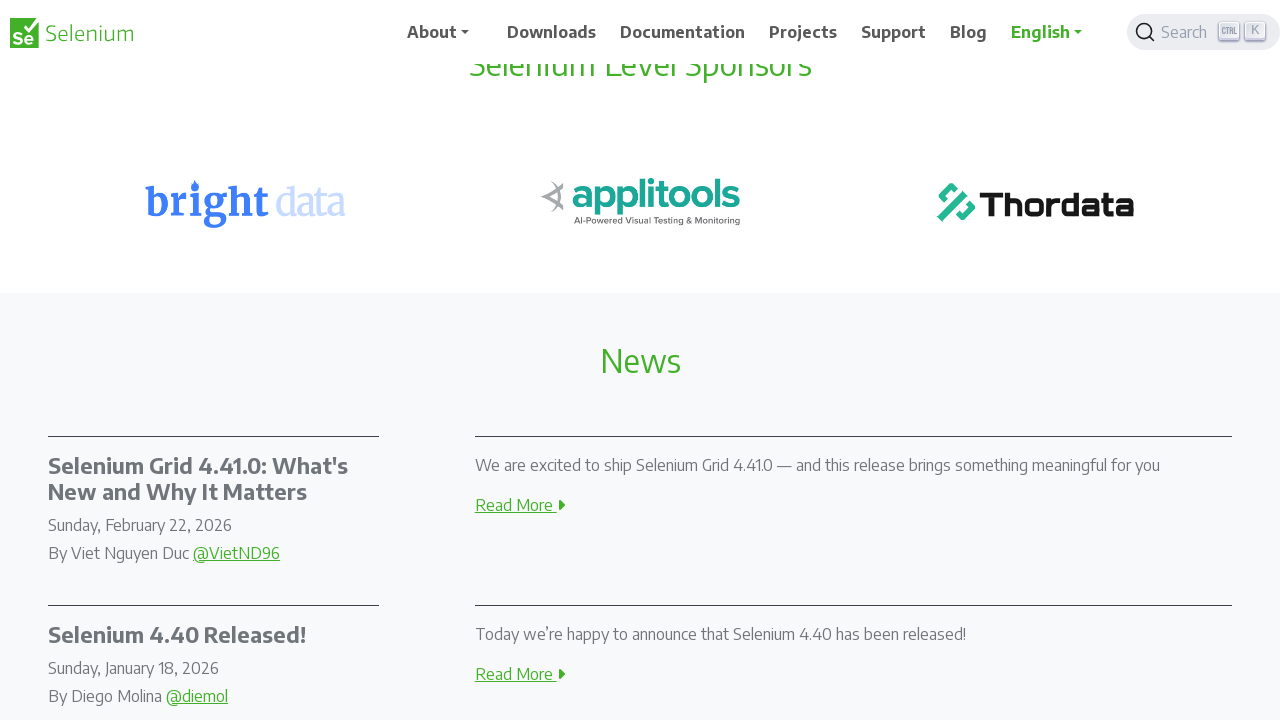

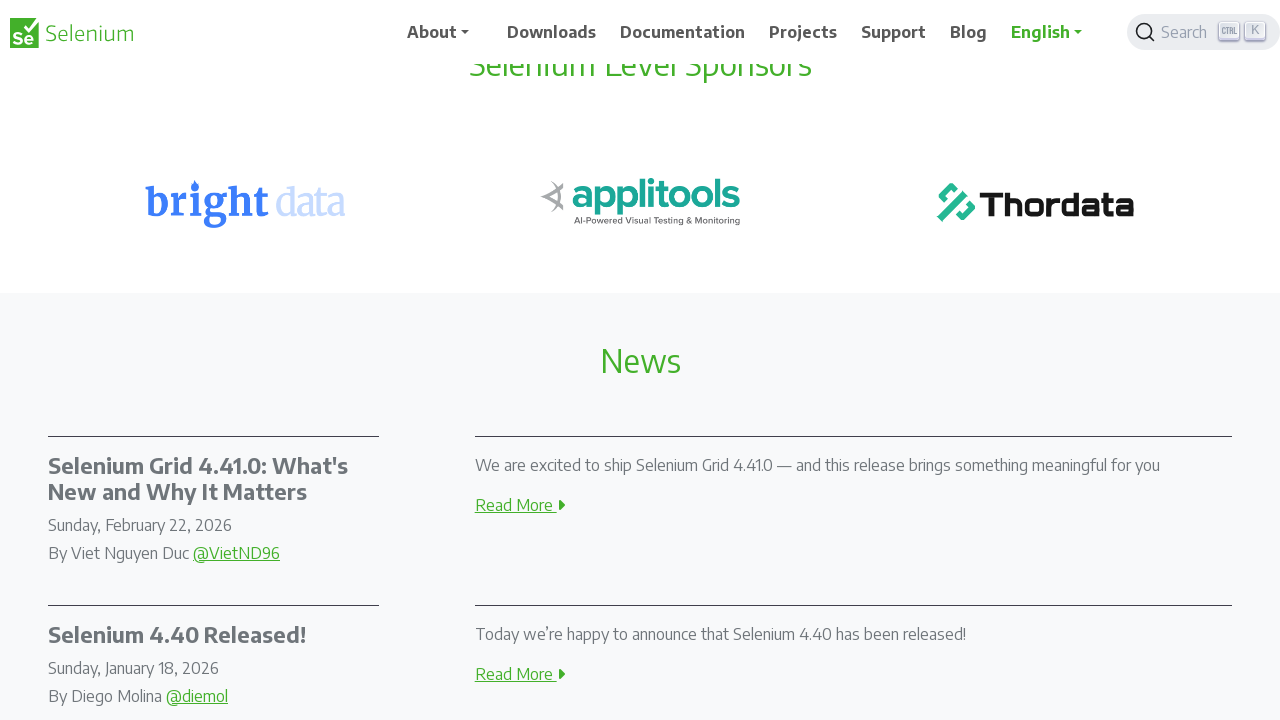